Tests form submission by filling first name, last name, city, and country fields then clicking submit

Starting URL: http://suninjuly.github.io/find_xpath_form

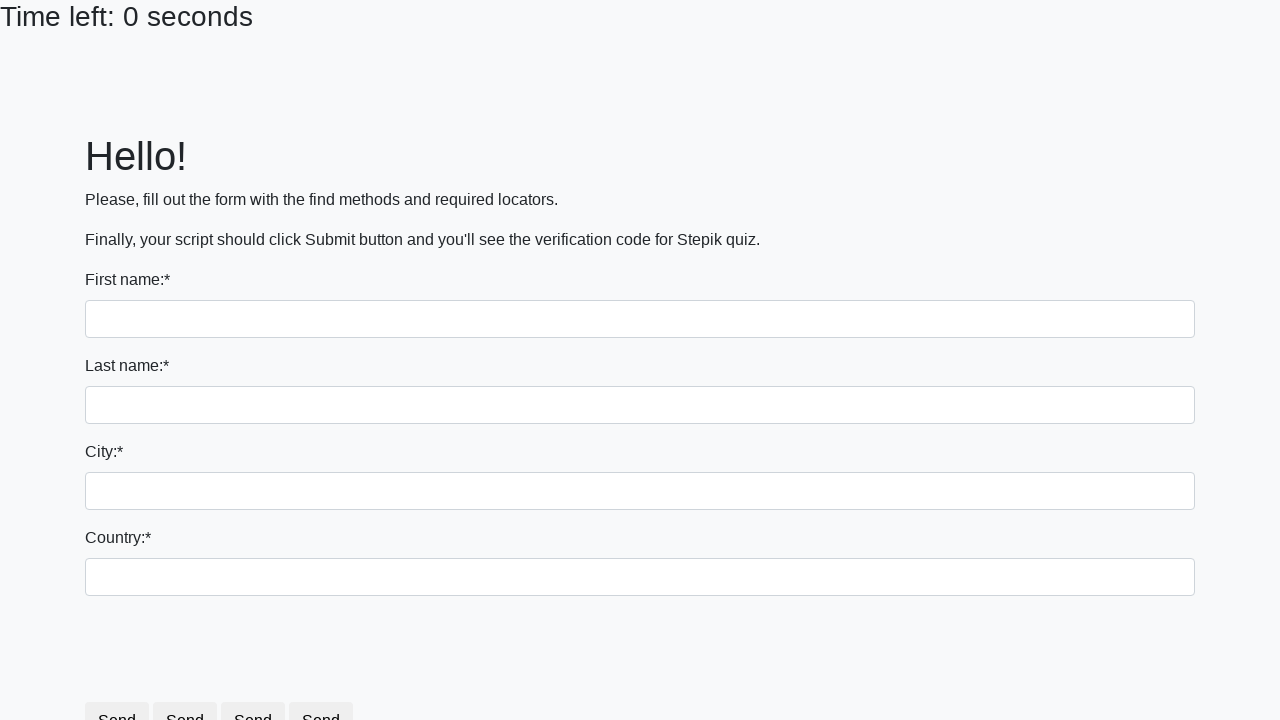

Navigated to form page
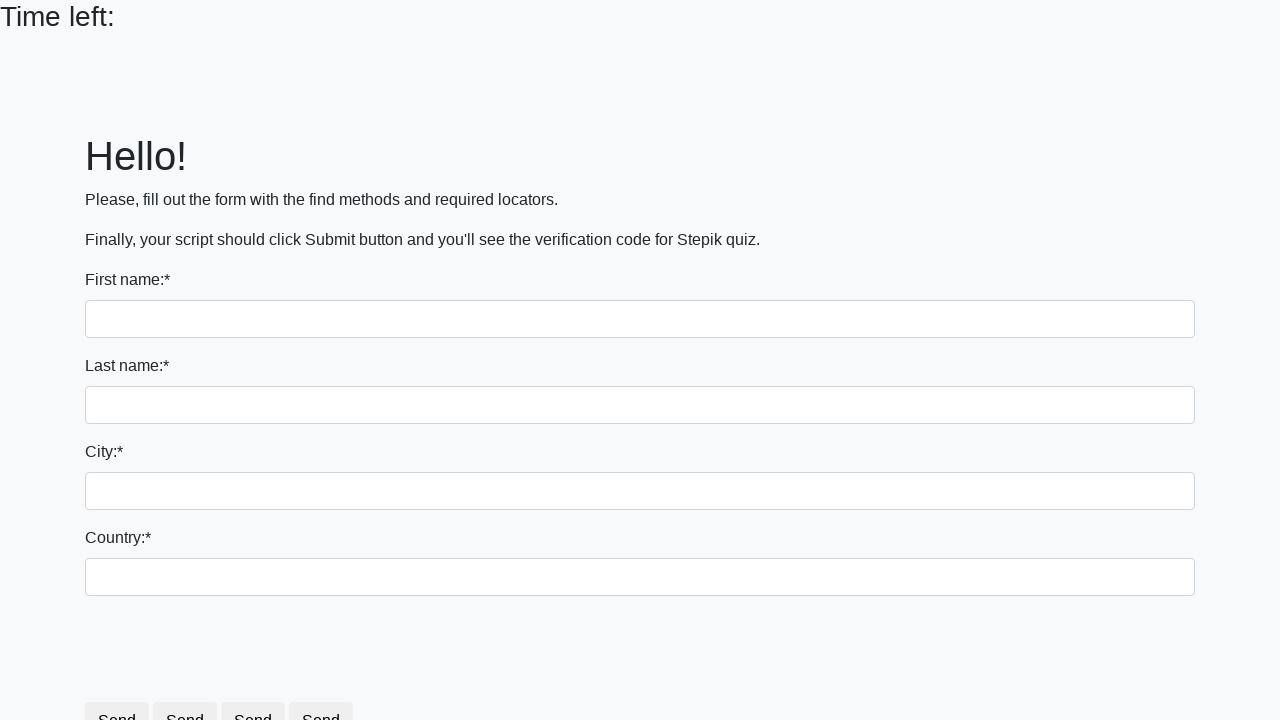

Filled first name field with 'Ivan' on input[name='first_name']
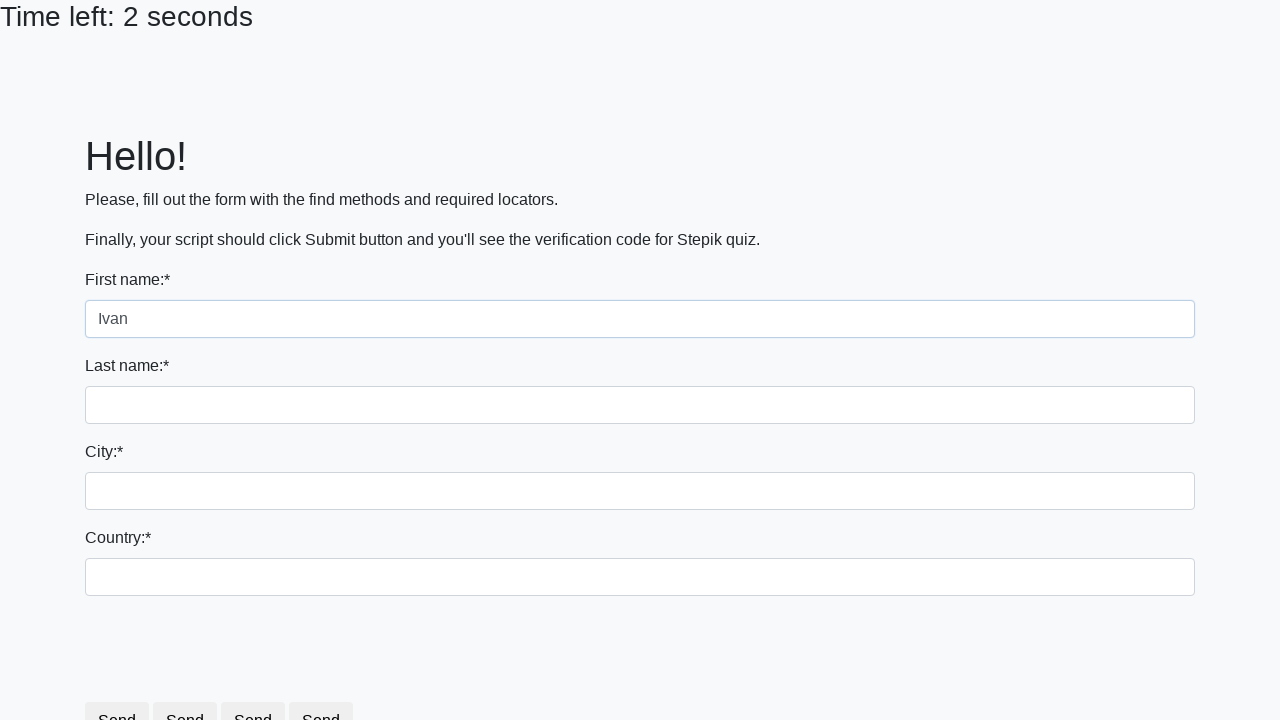

Filled last name field with 'Petrov' on input[name='last_name']
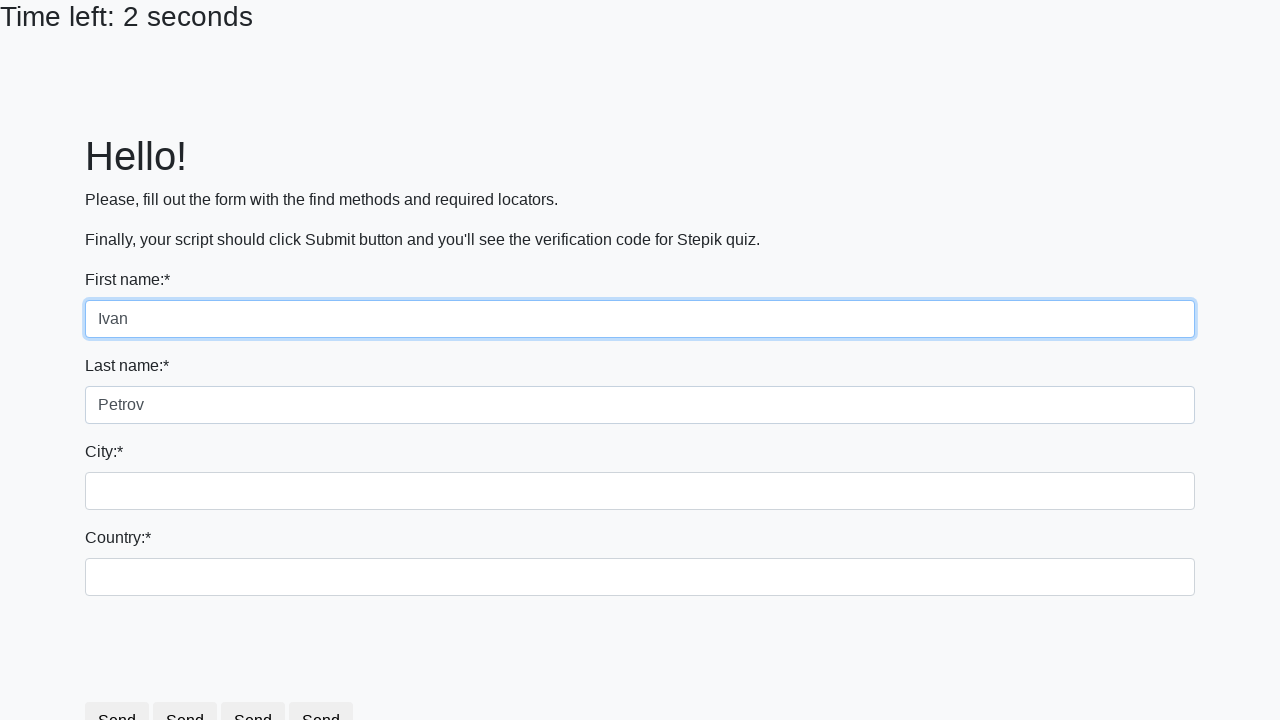

Filled city field with 'Smolensk' on //input[@class='form-control city']
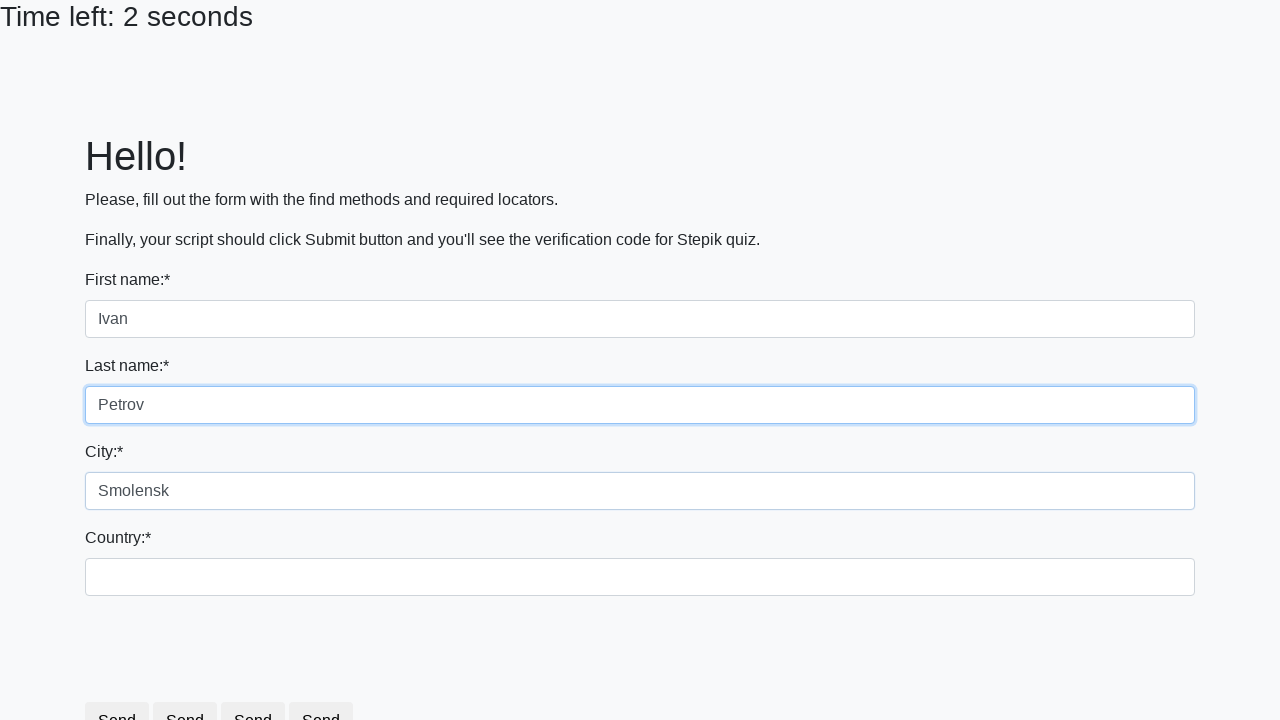

Filled country field with 'Russia' on #country
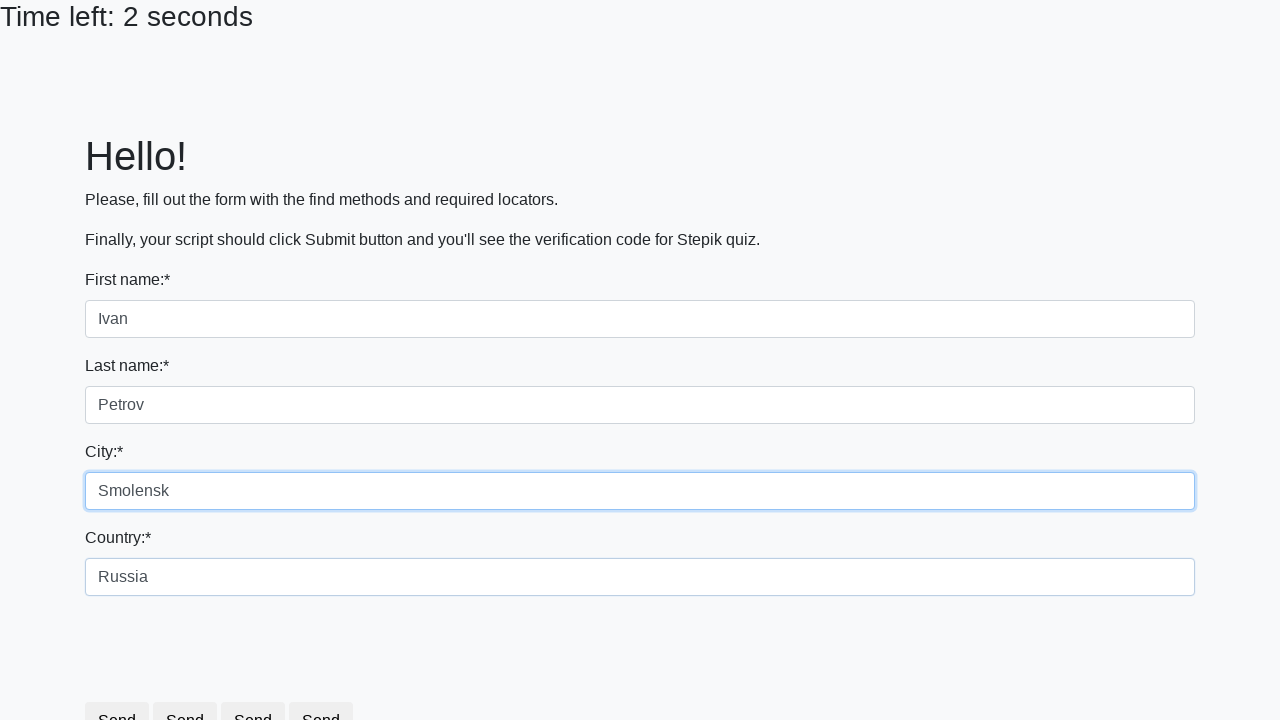

Clicked Submit button to submit form at (259, 685) on xpath=//button[text()='Submit']
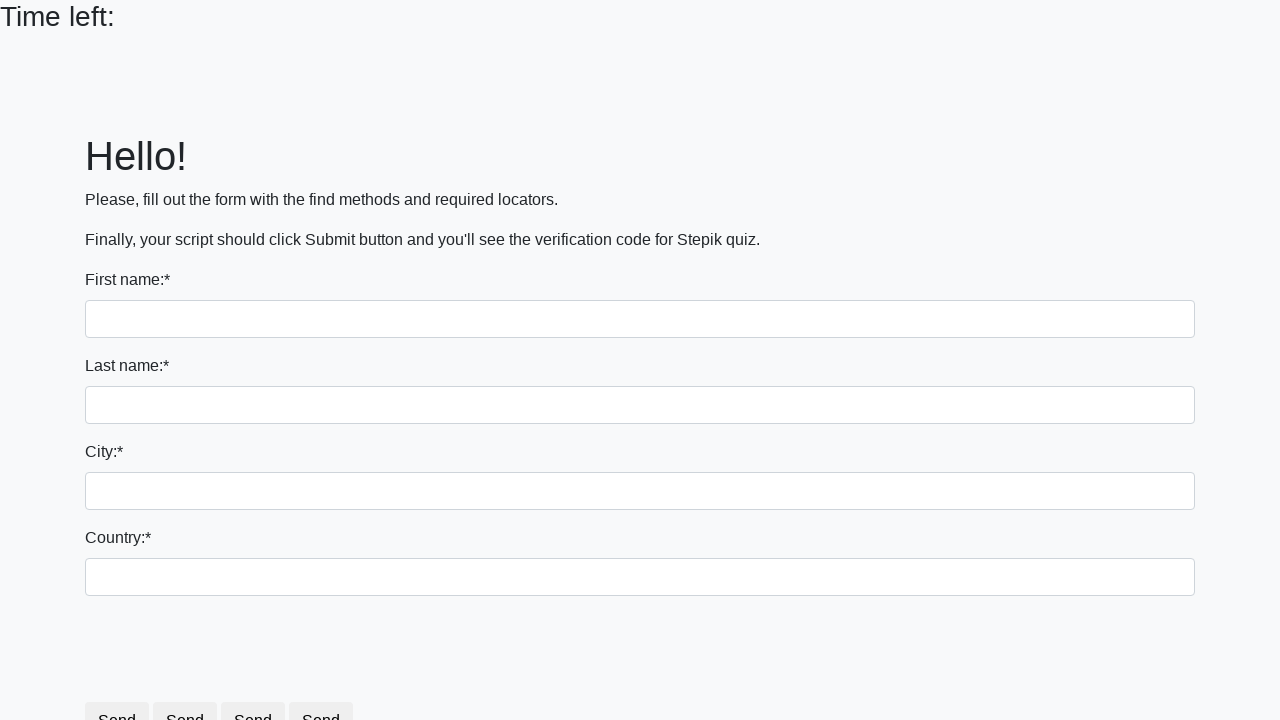

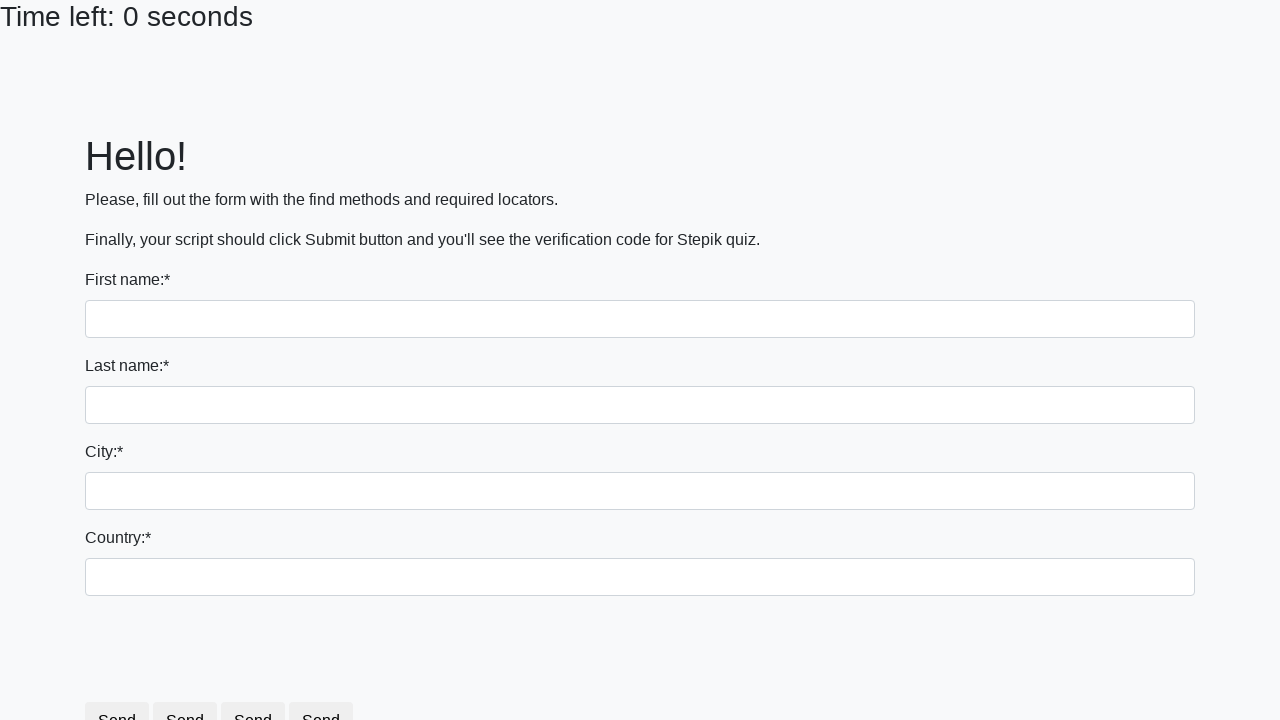